Tests that the Clear completed button displays the correct text when items are completed.

Starting URL: https://demo.playwright.dev/todomvc

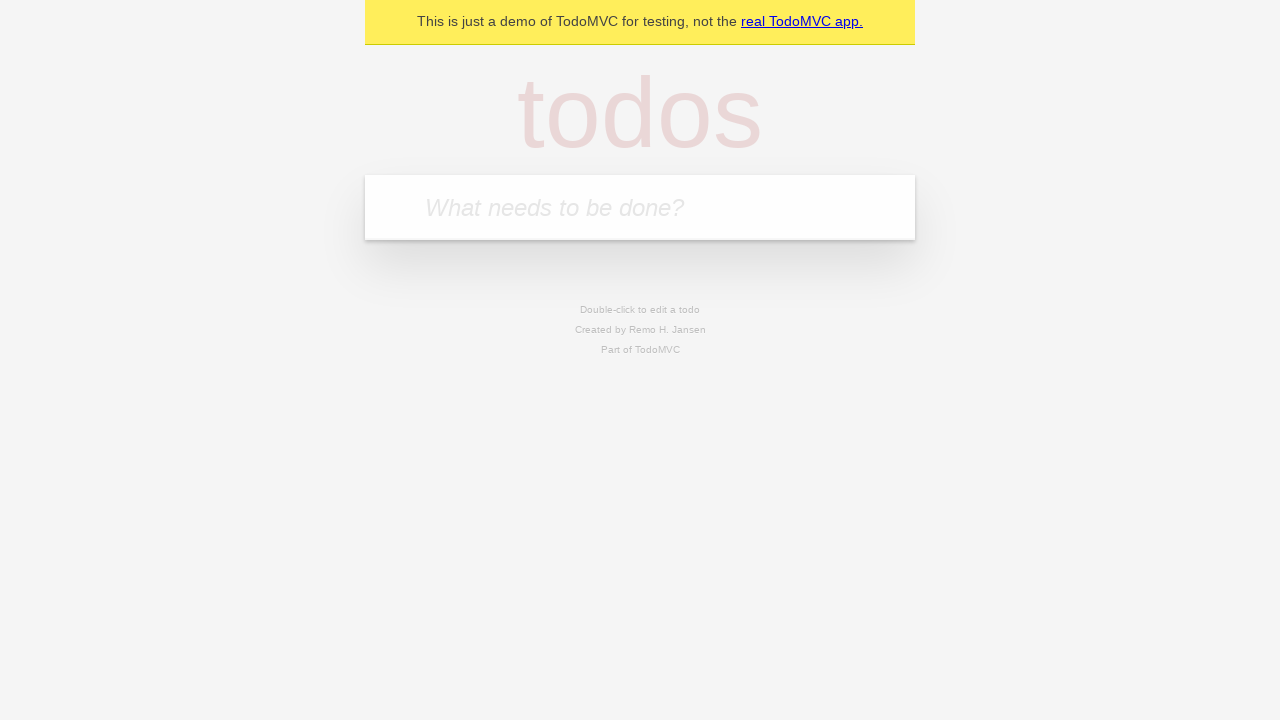

Filled todo input with 'buy some cheese' on internal:attr=[placeholder="What needs to be done?"i]
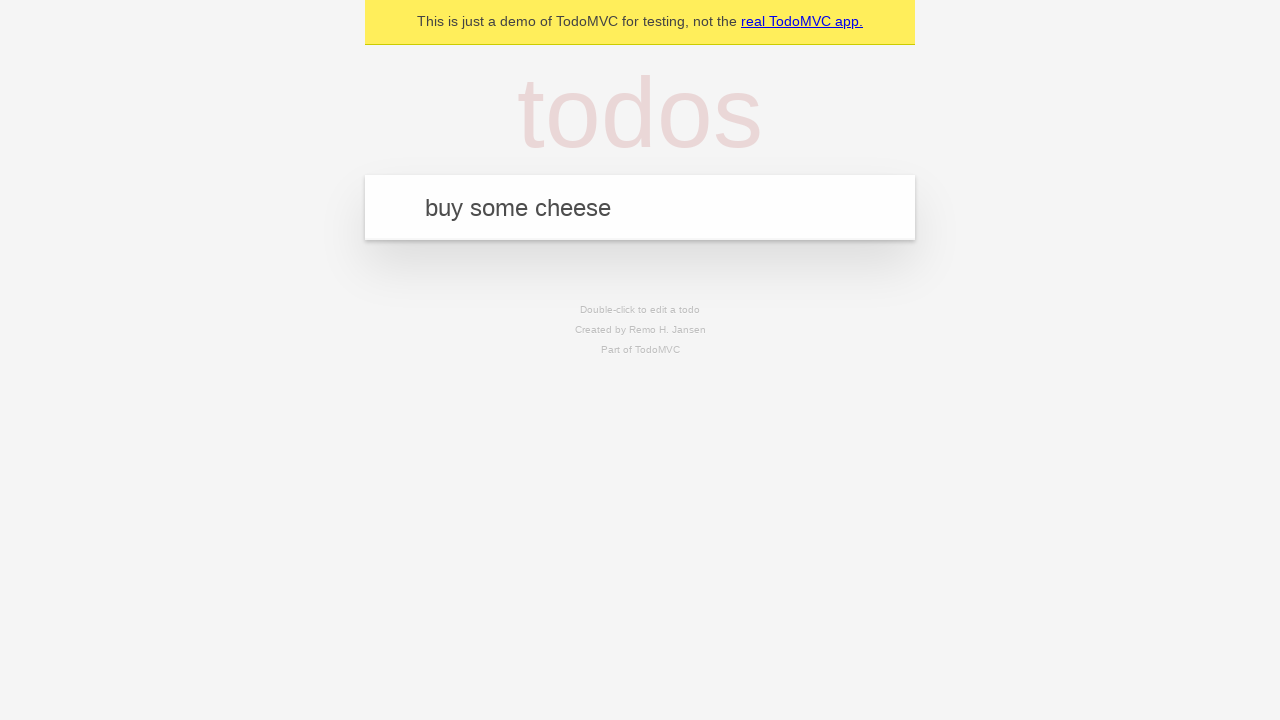

Pressed Enter to add first todo on internal:attr=[placeholder="What needs to be done?"i]
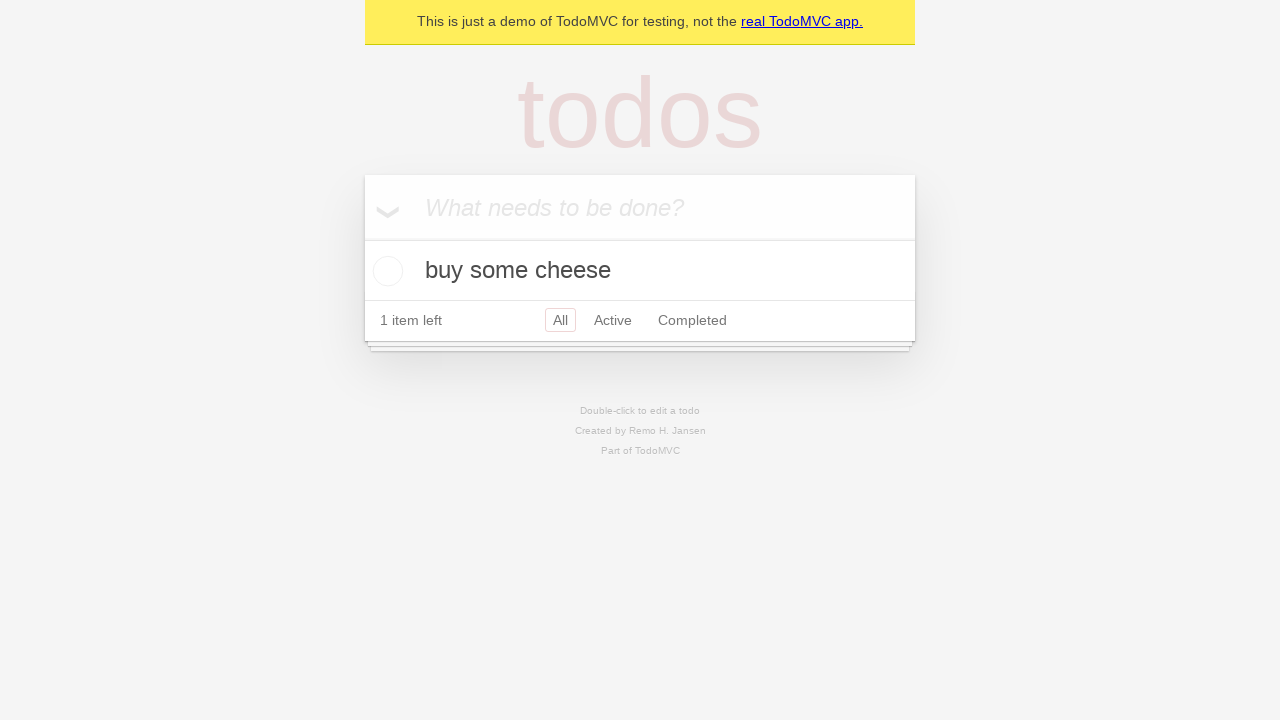

Filled todo input with 'feed the cat' on internal:attr=[placeholder="What needs to be done?"i]
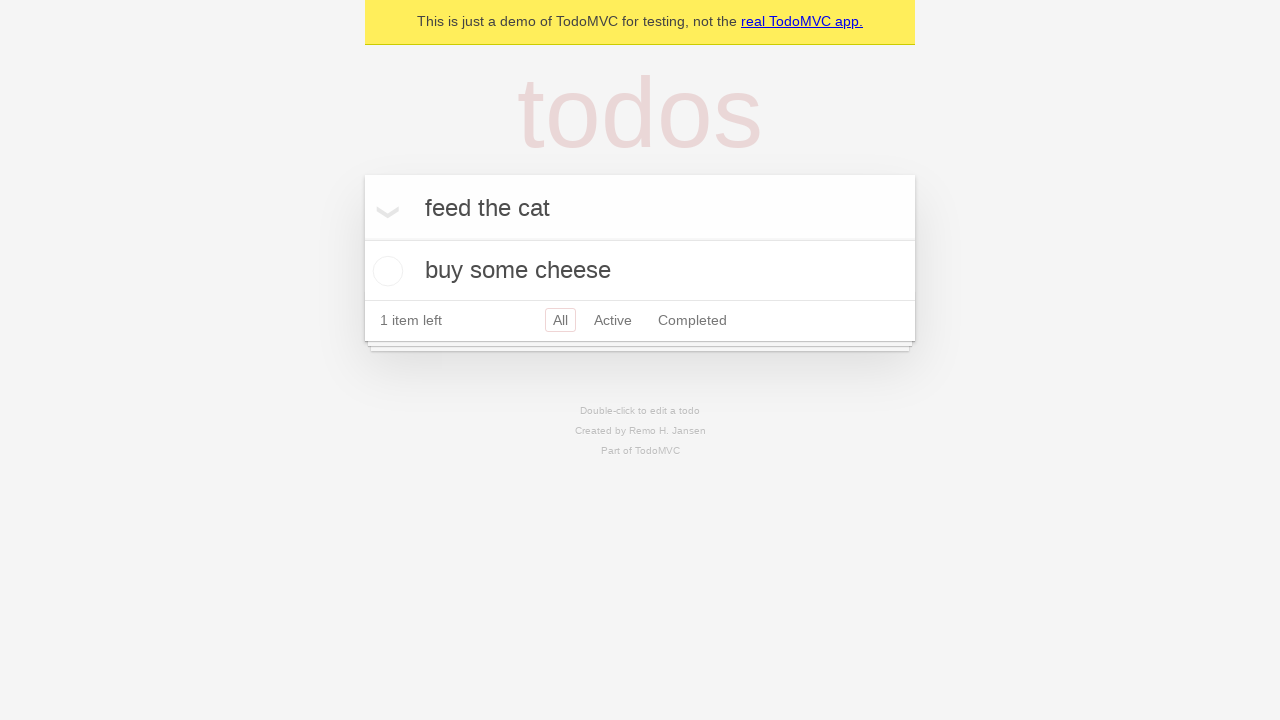

Pressed Enter to add second todo on internal:attr=[placeholder="What needs to be done?"i]
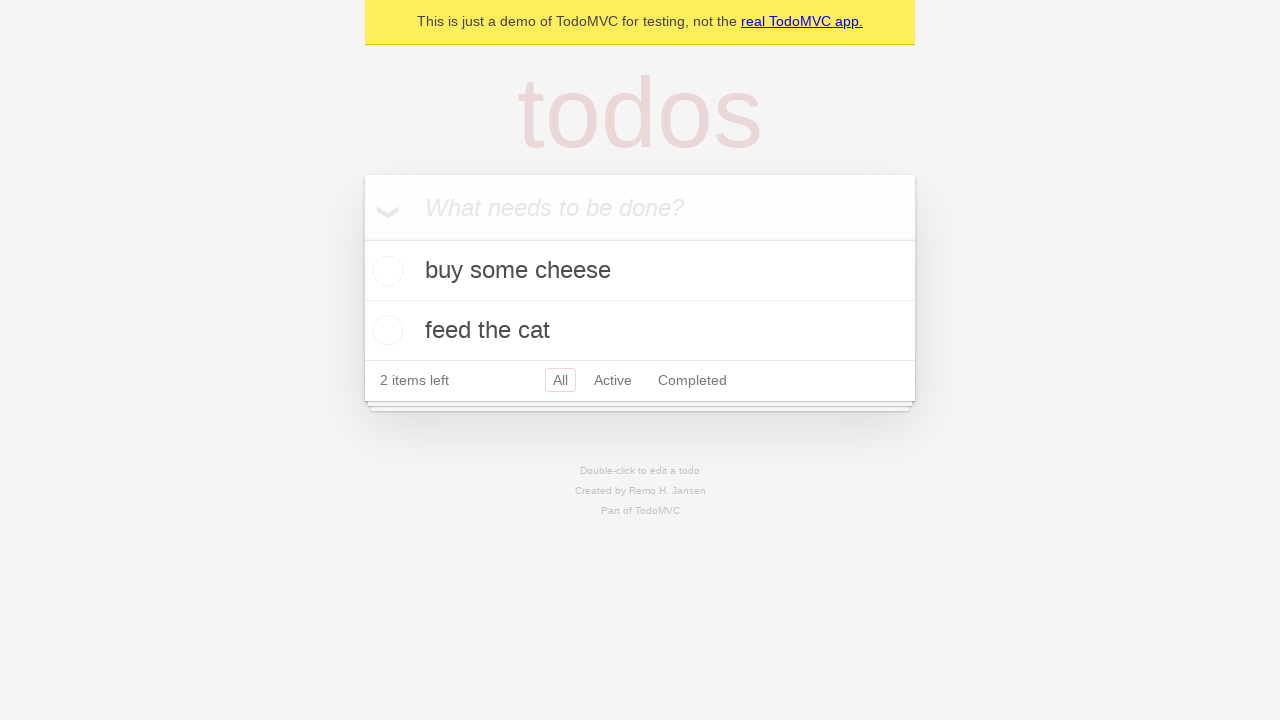

Filled todo input with 'book a doctors appointment' on internal:attr=[placeholder="What needs to be done?"i]
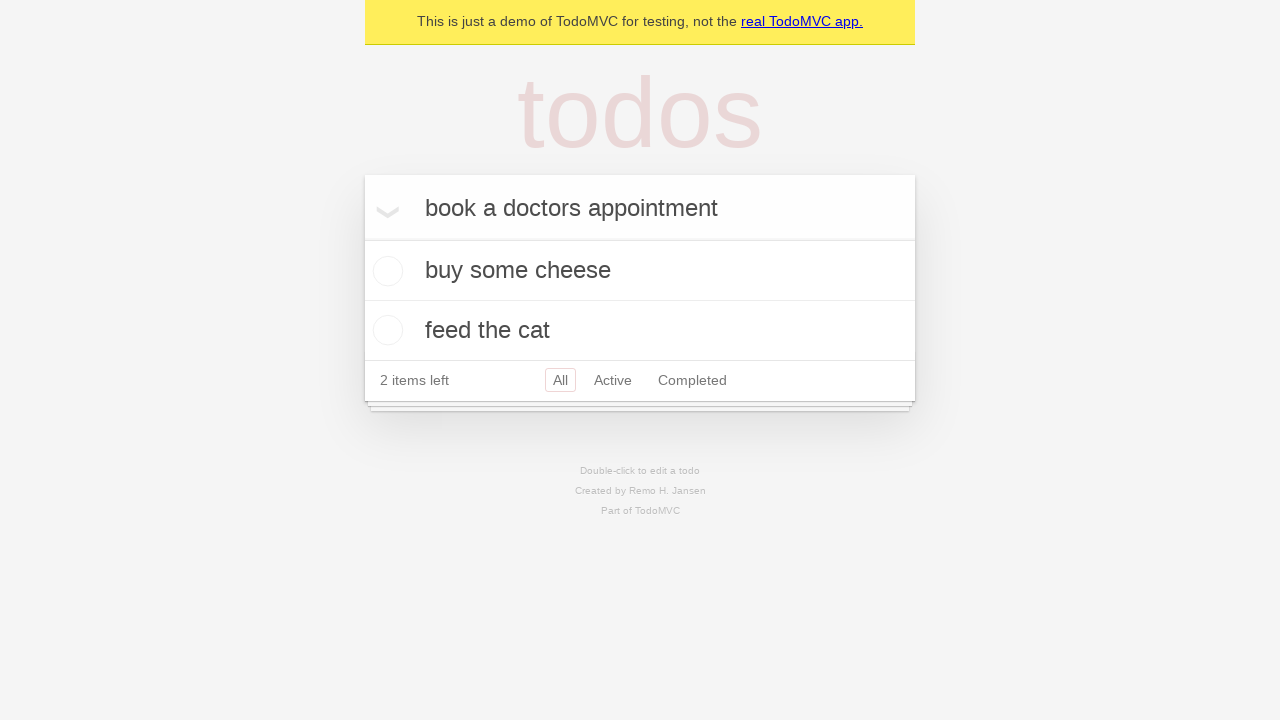

Pressed Enter to add third todo on internal:attr=[placeholder="What needs to be done?"i]
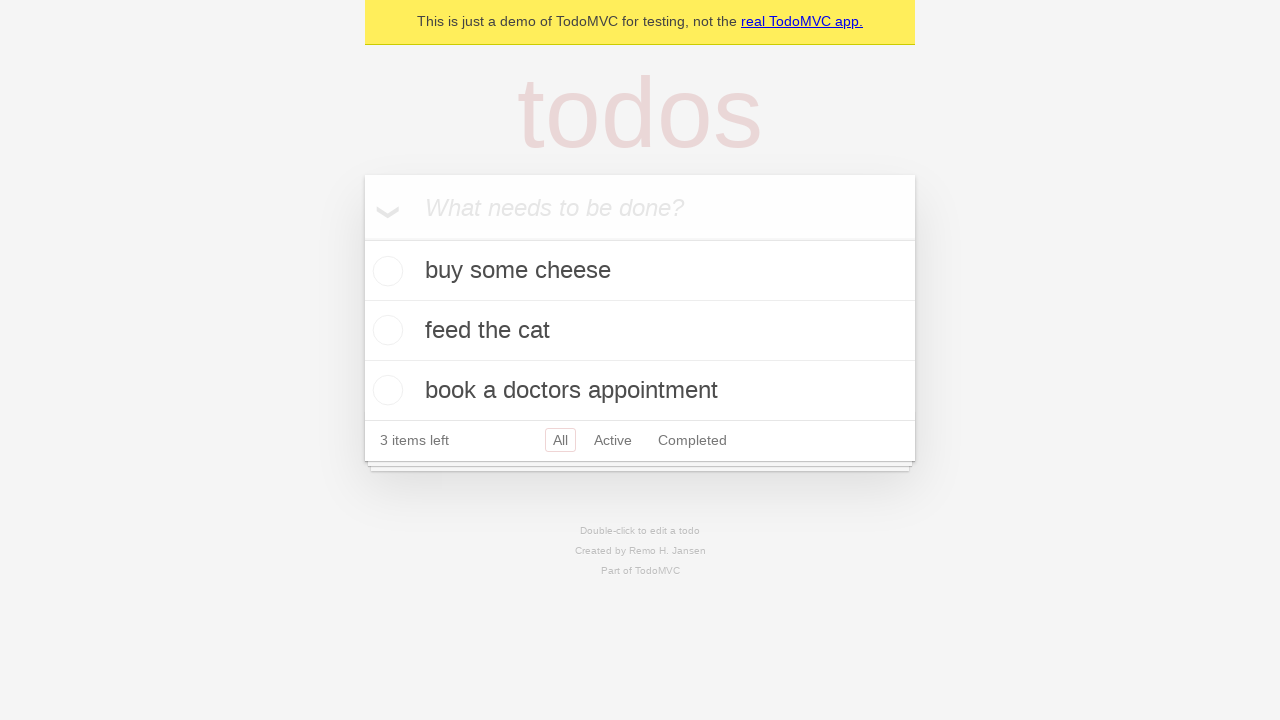

Checked the first todo item as completed at (385, 271) on .todo-list li .toggle >> nth=0
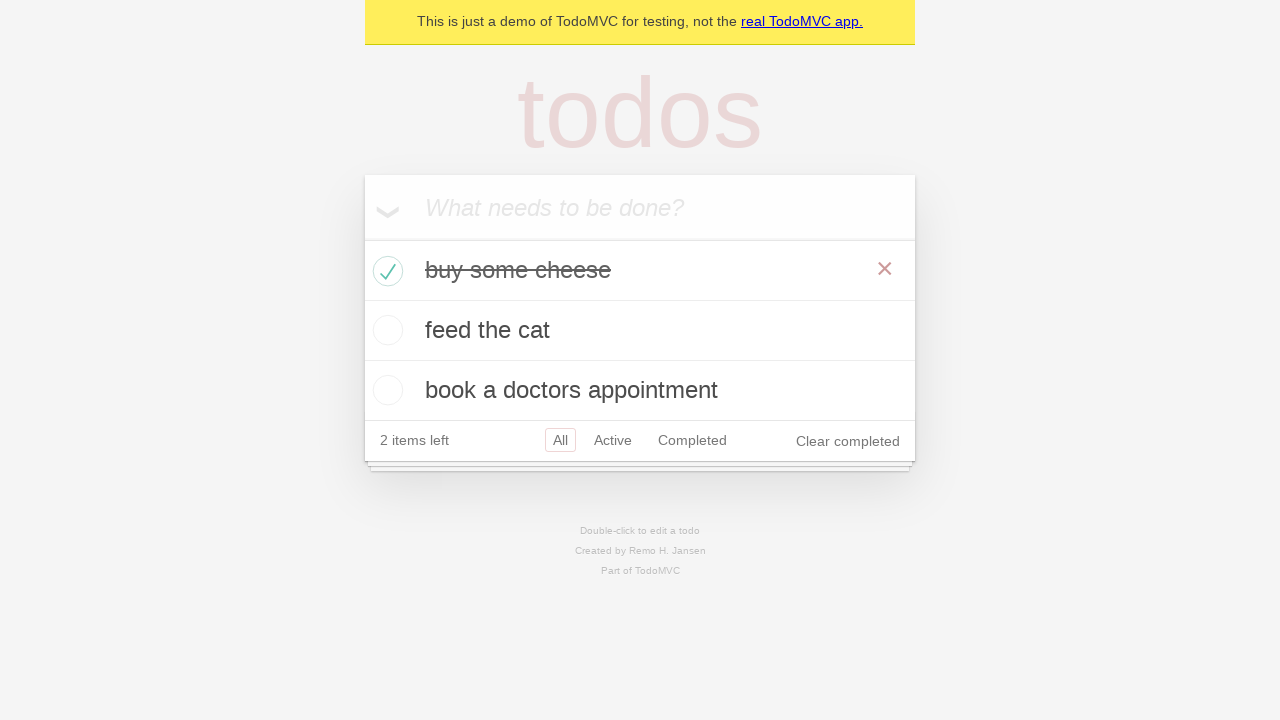

Clear completed button is now visible
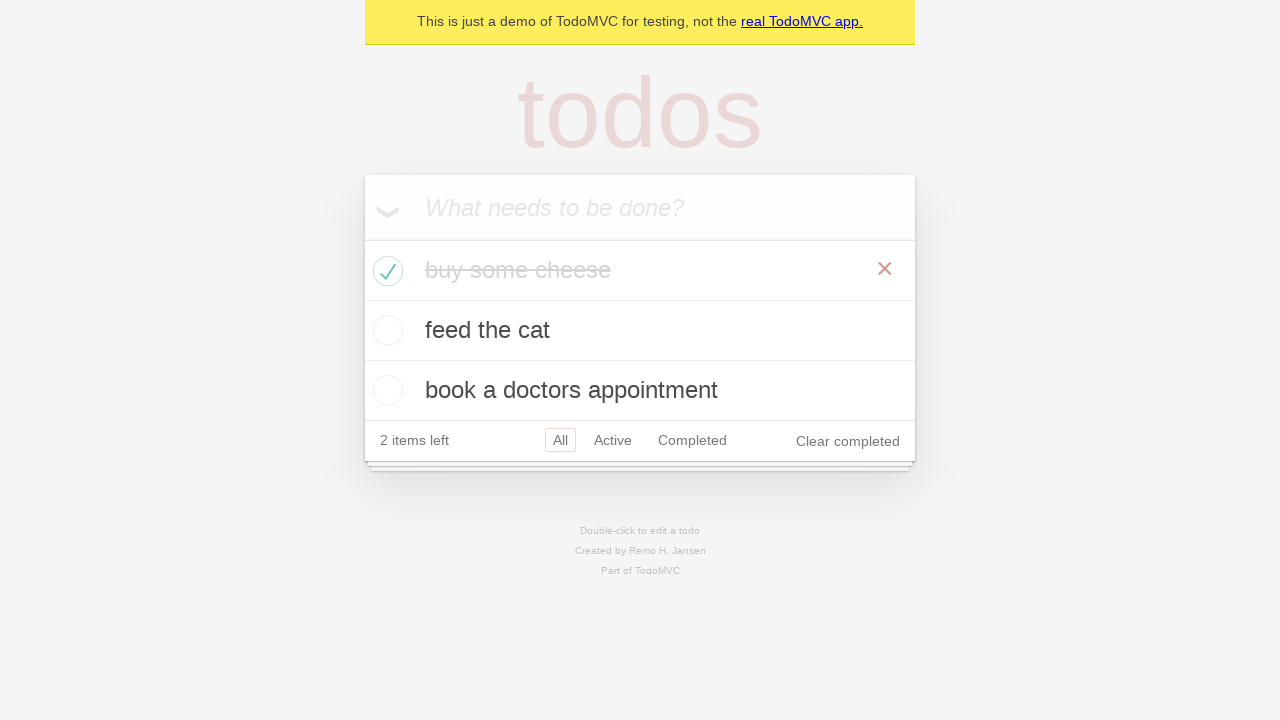

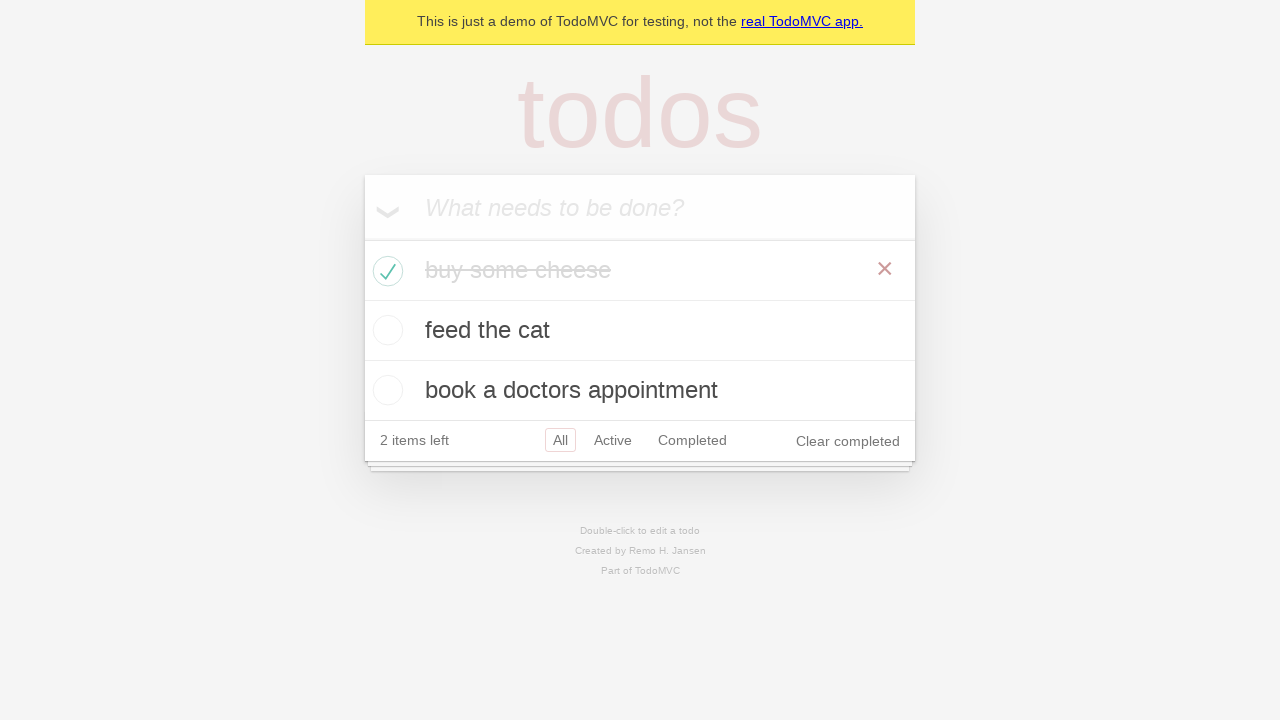